Tests drag and drop slider functionality by dragging a slider from value 15 to approximately 95

Starting URL: https://www.lambdatest.com/selenium-playground

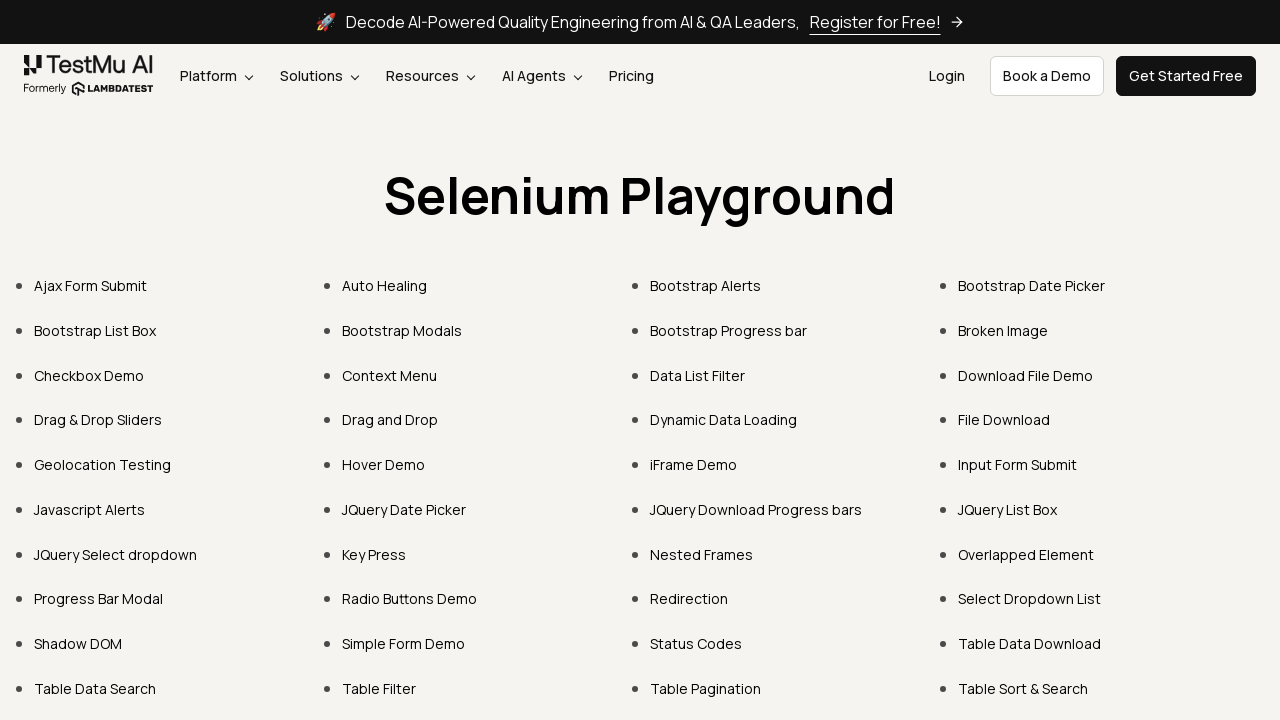

Clicked on 'Drag & Drop Sliders' link at (98, 420) on xpath=//a[text()='Drag & Drop Sliders']
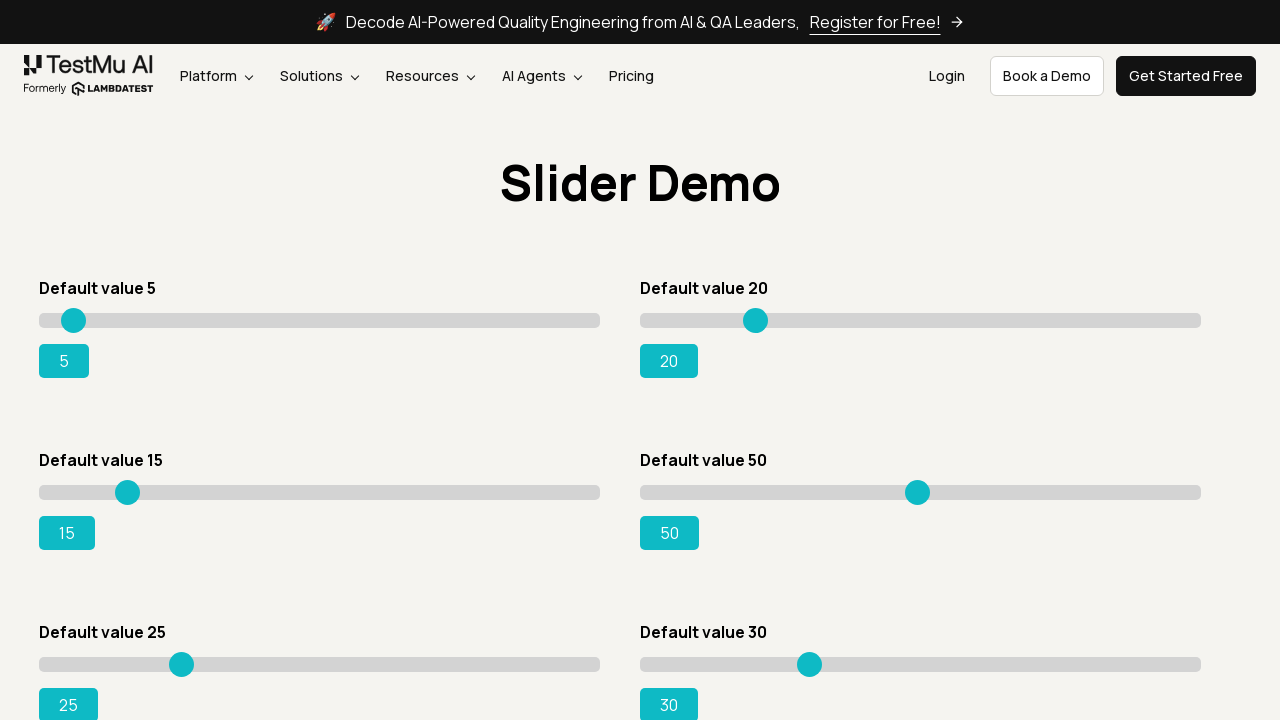

Located slider element with value 15
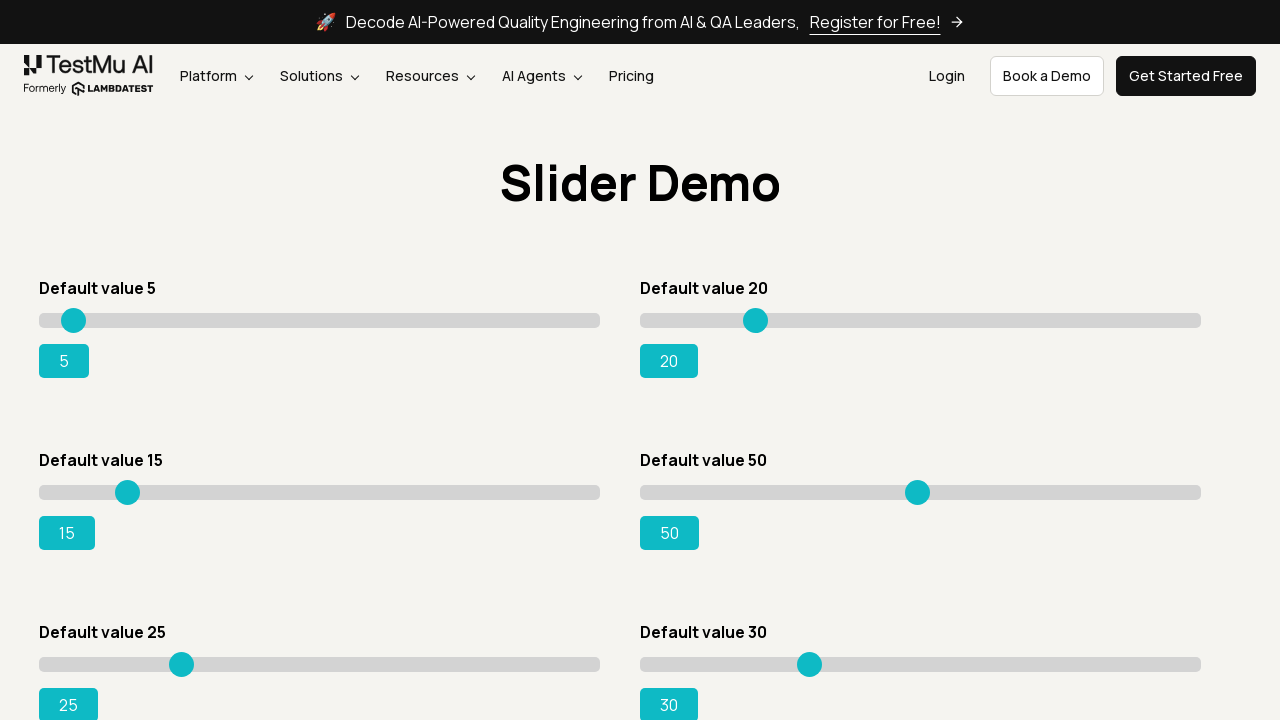

Dragged slider from value 15 to approximately 95 at (159, 485)
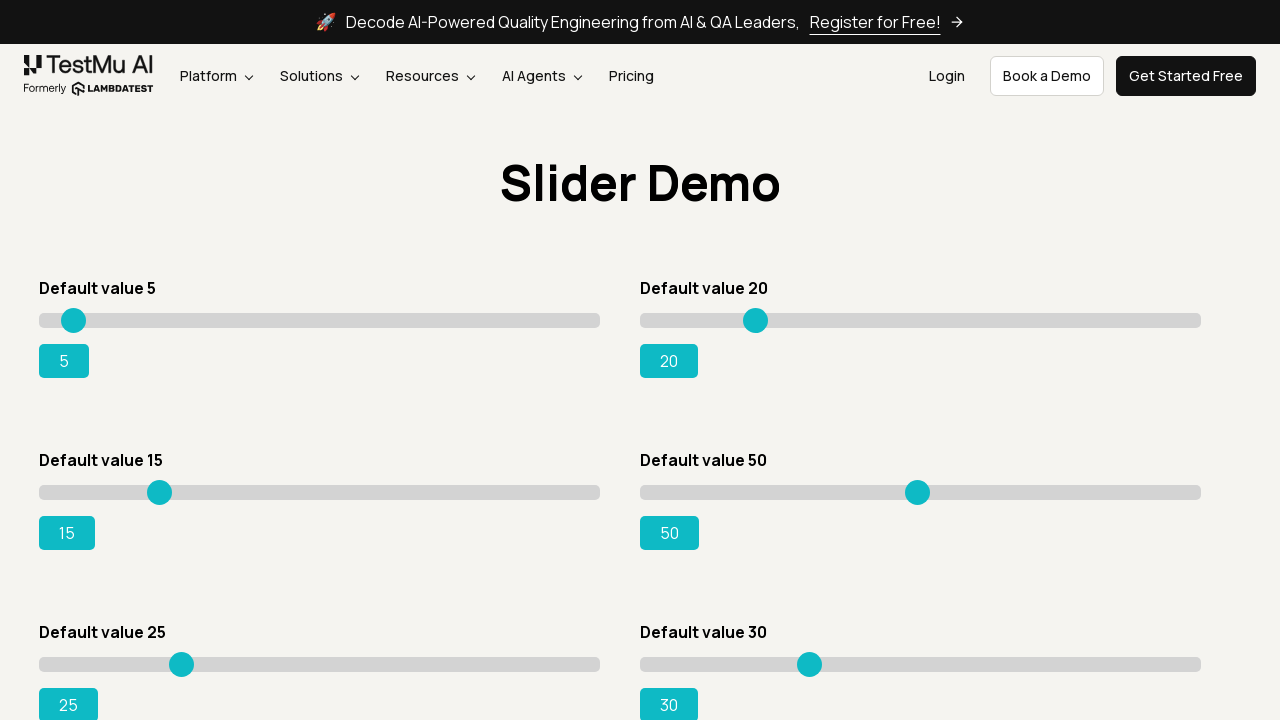

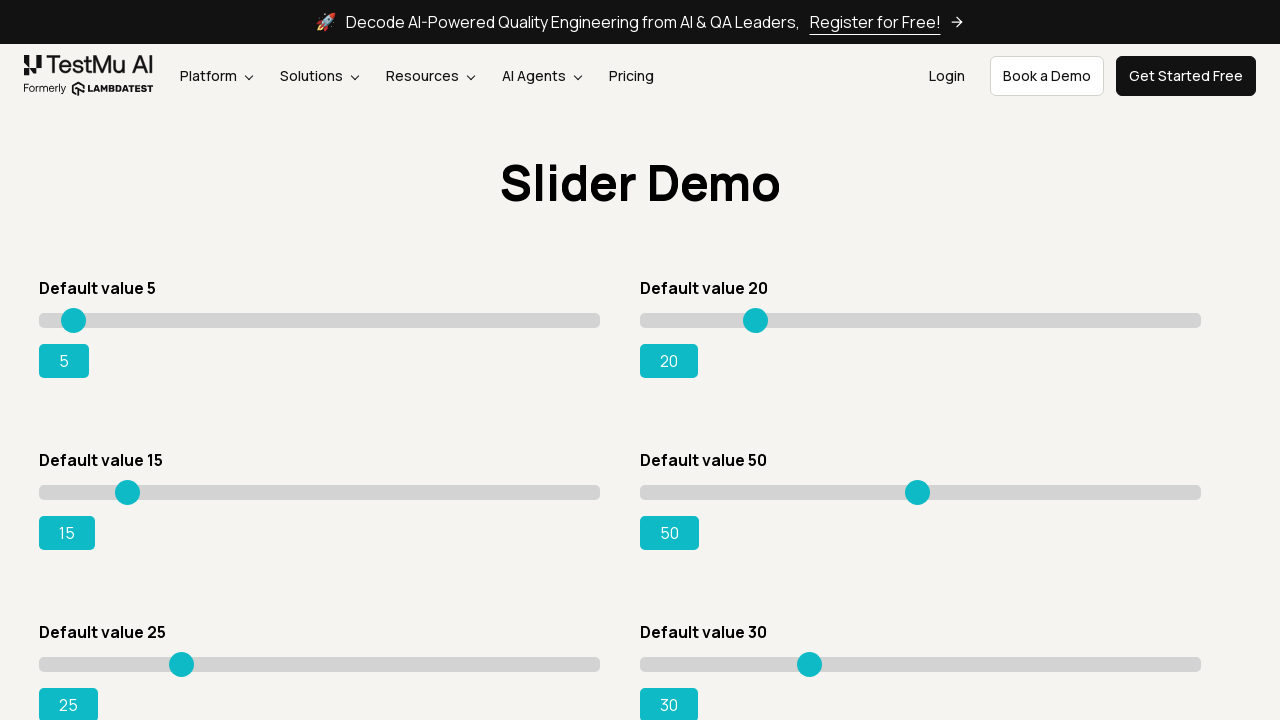